Tests that the Clear completed button displays correct text when items are completed

Starting URL: https://demo.playwright.dev/todomvc

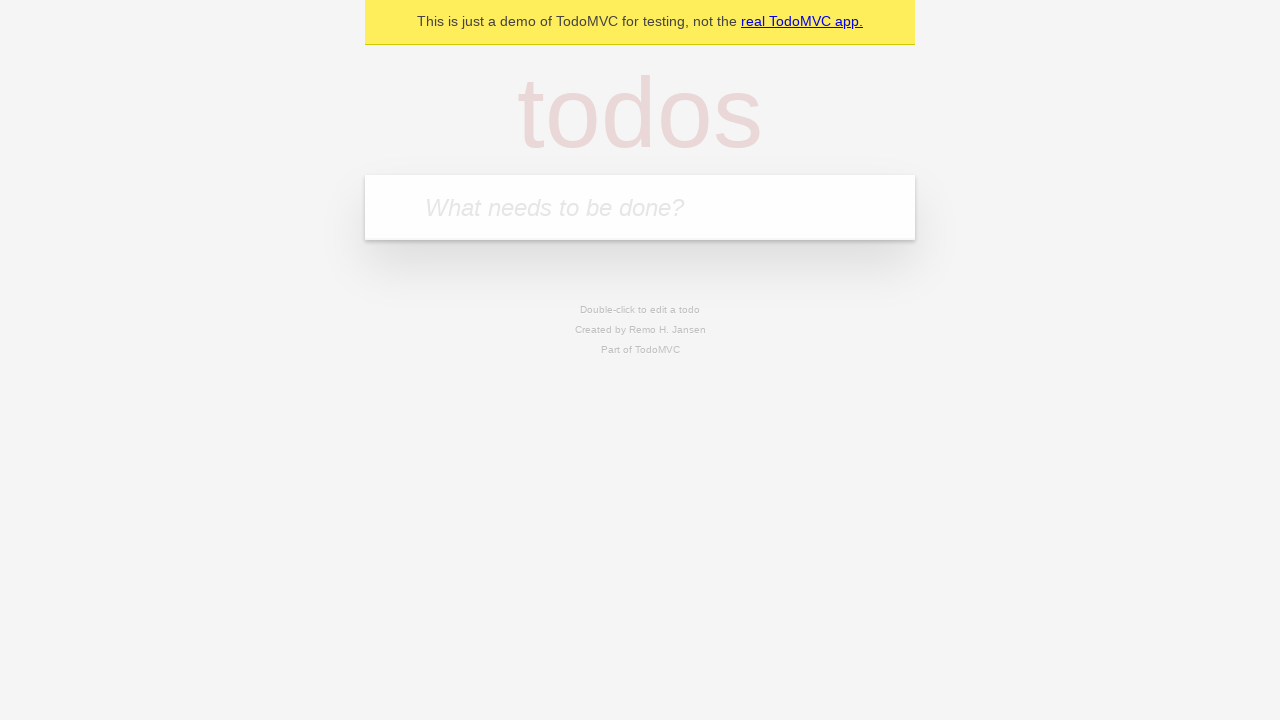

Located the 'What needs to be done?' input field
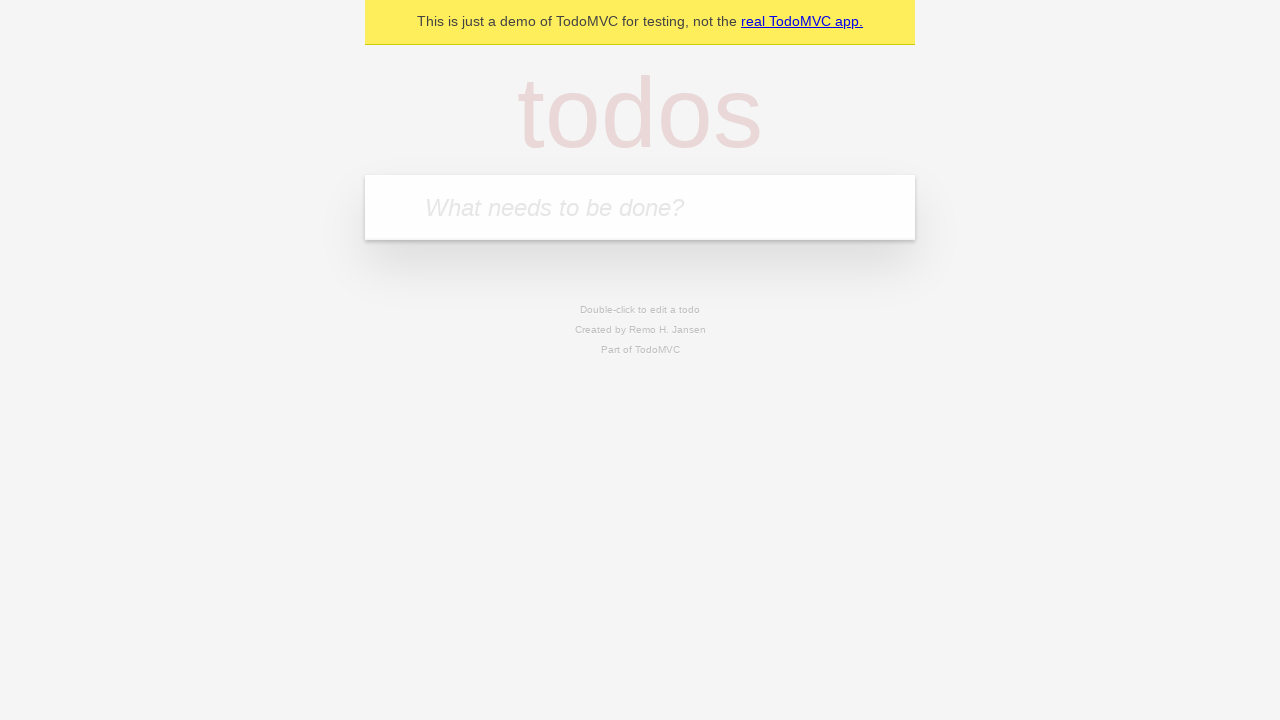

Filled first todo with 'buy some cheese' on internal:attr=[placeholder="What needs to be done?"i]
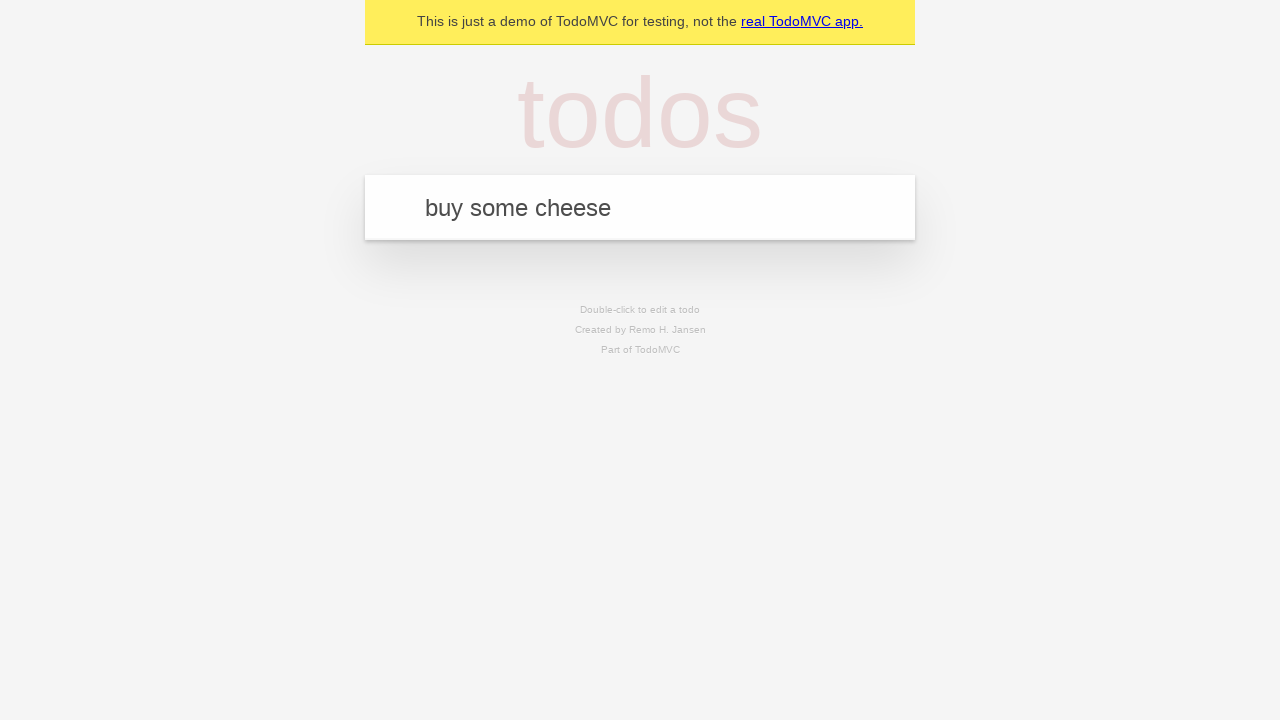

Pressed Enter to create first todo on internal:attr=[placeholder="What needs to be done?"i]
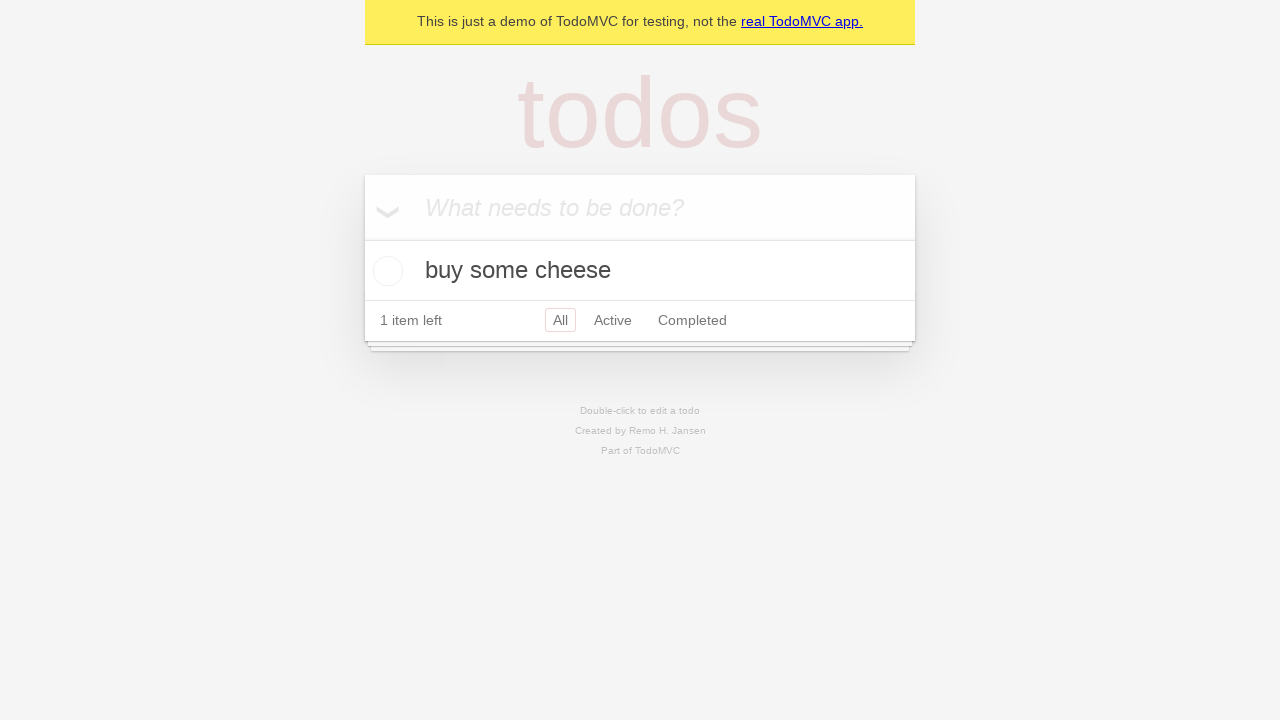

Filled second todo with 'feed the cat' on internal:attr=[placeholder="What needs to be done?"i]
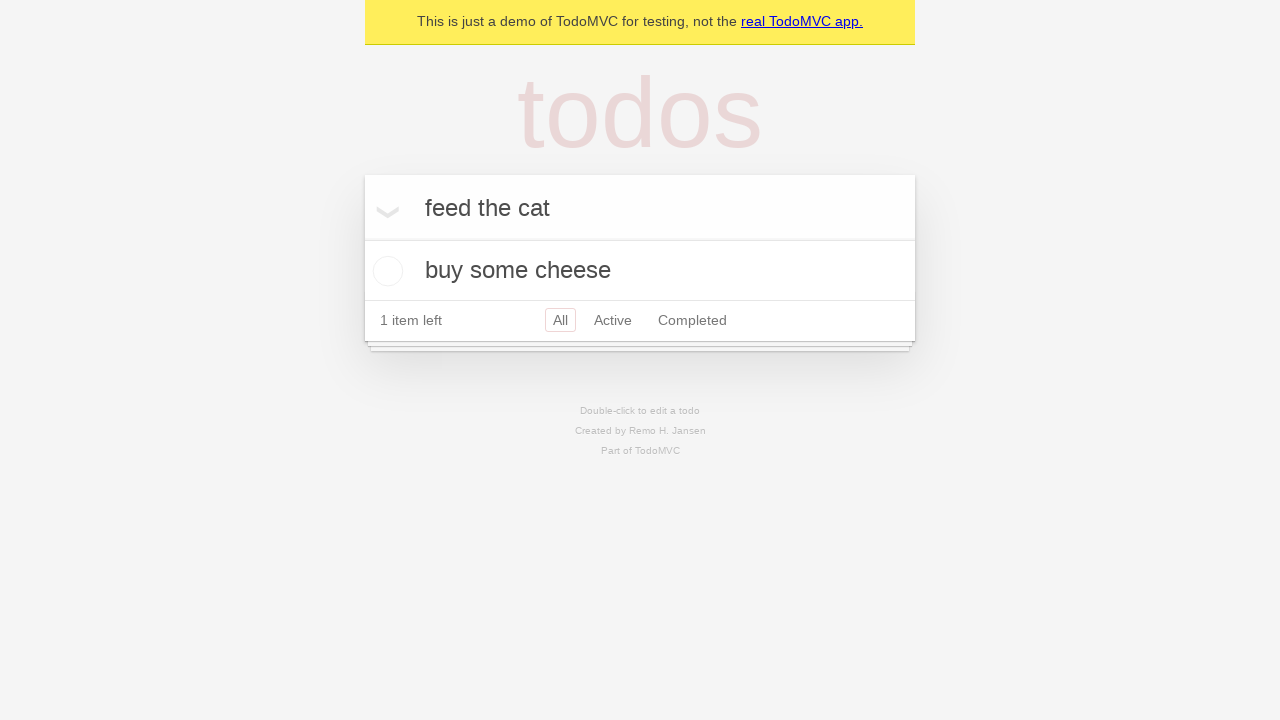

Pressed Enter to create second todo on internal:attr=[placeholder="What needs to be done?"i]
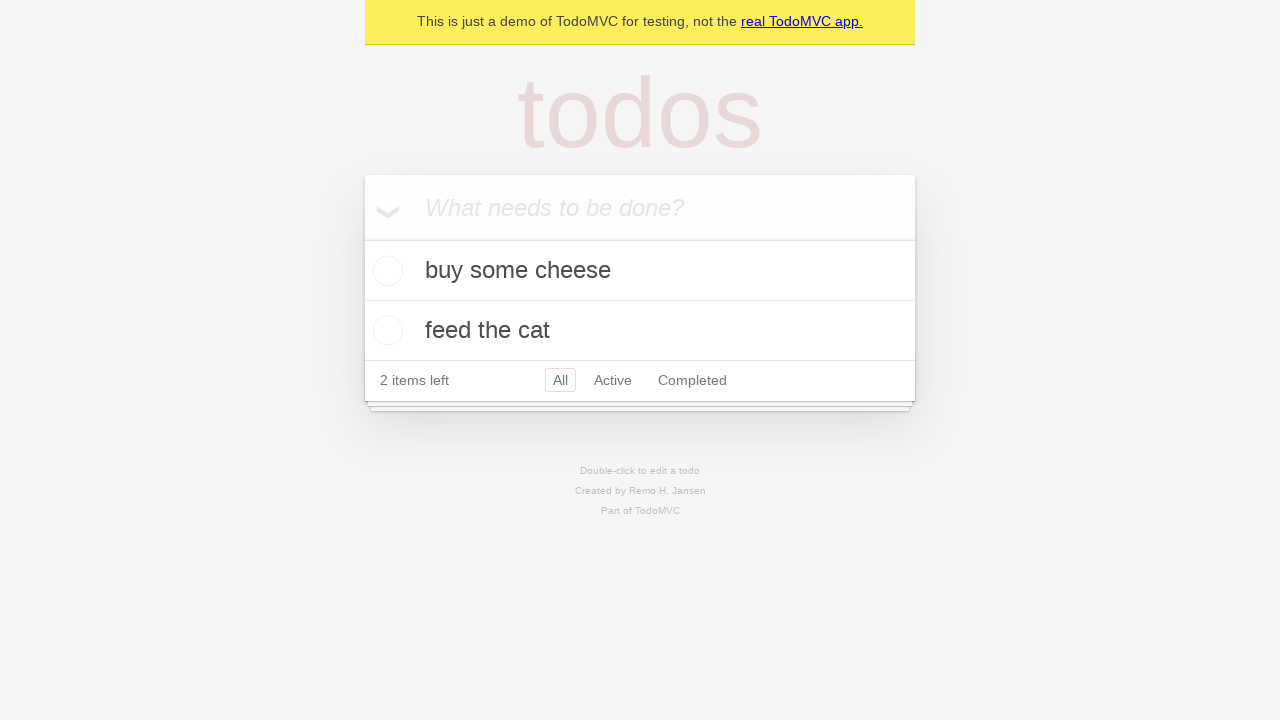

Filled third todo with 'book a doctors appointment' on internal:attr=[placeholder="What needs to be done?"i]
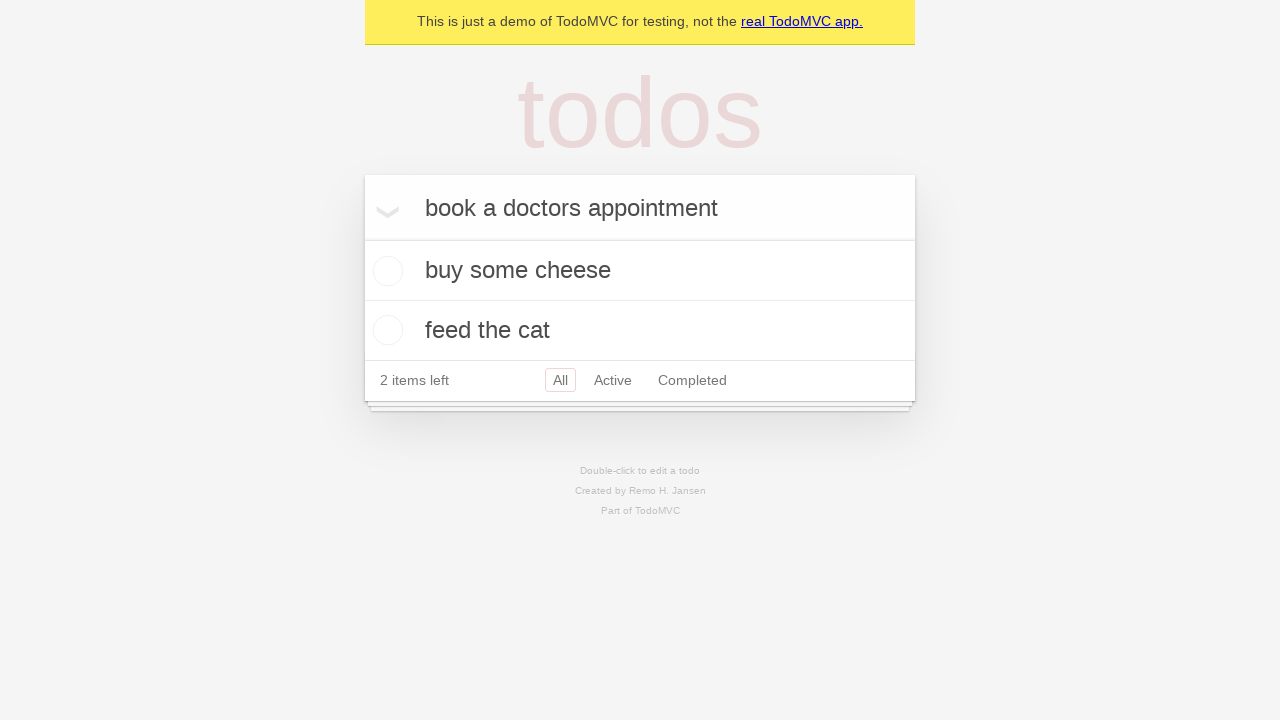

Pressed Enter to create third todo on internal:attr=[placeholder="What needs to be done?"i]
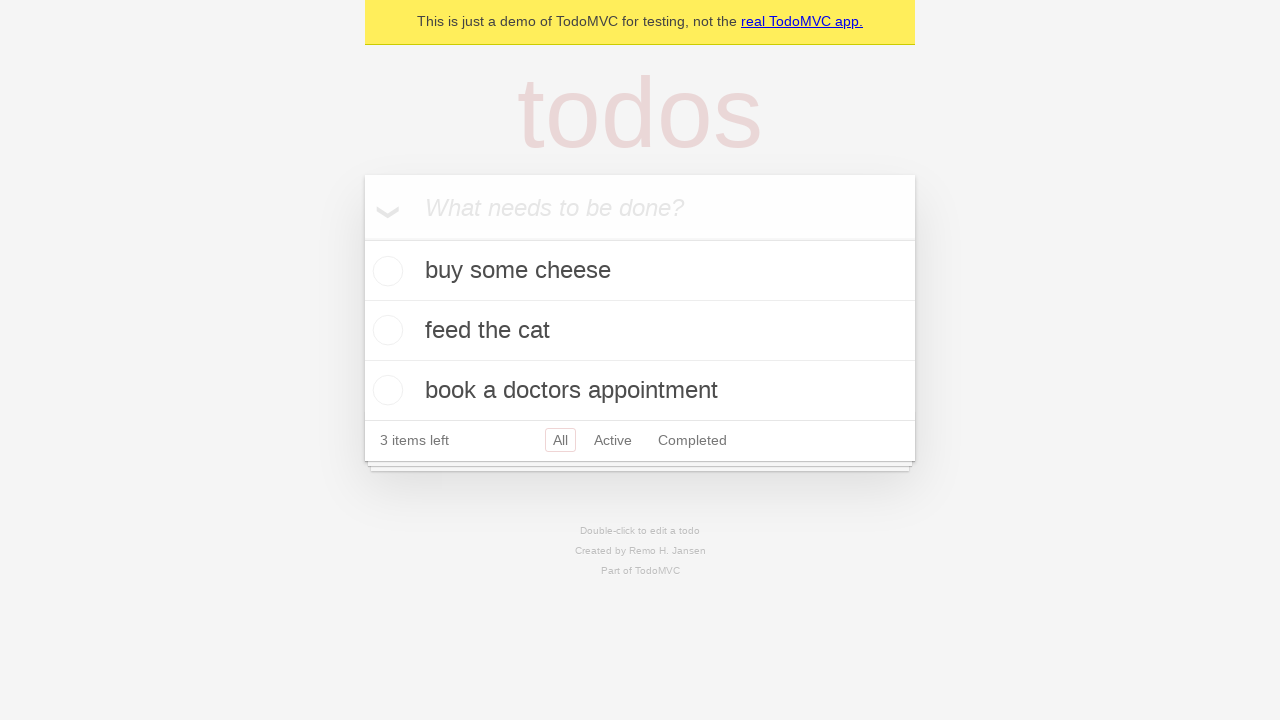

Checked the first todo item as completed at (385, 271) on .todo-list li .toggle >> nth=0
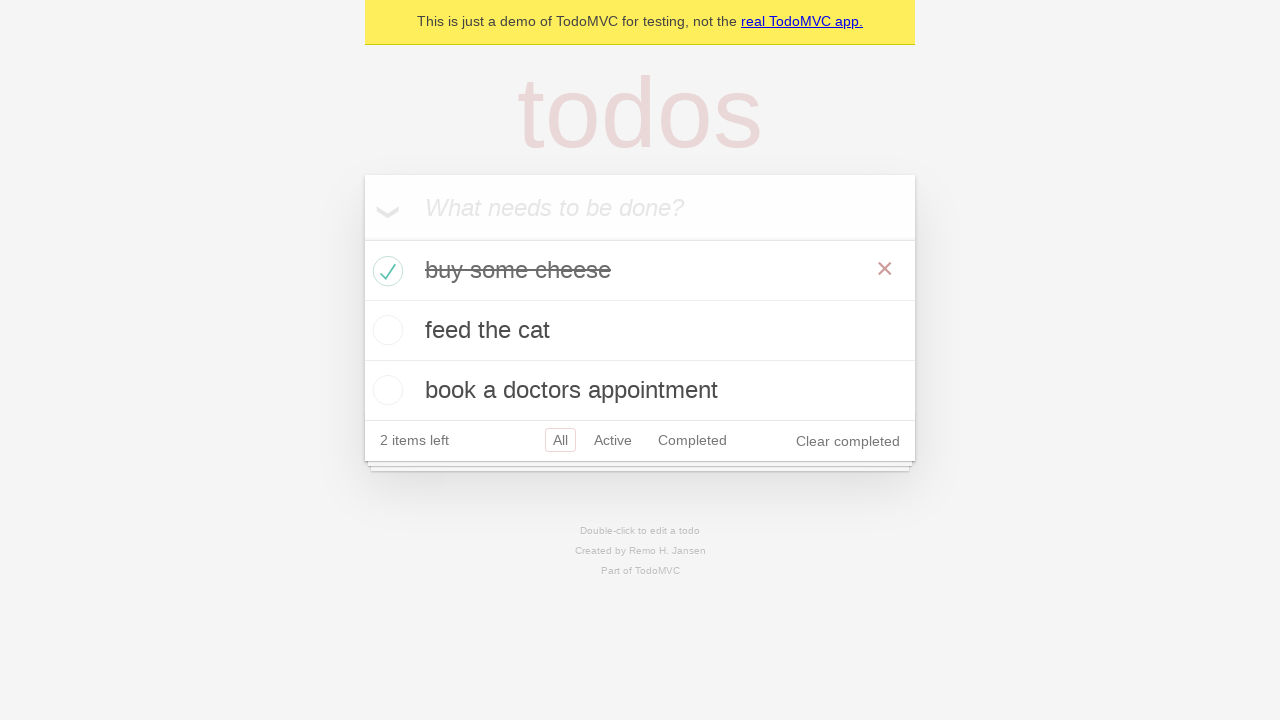

Verified 'Clear completed' button is visible
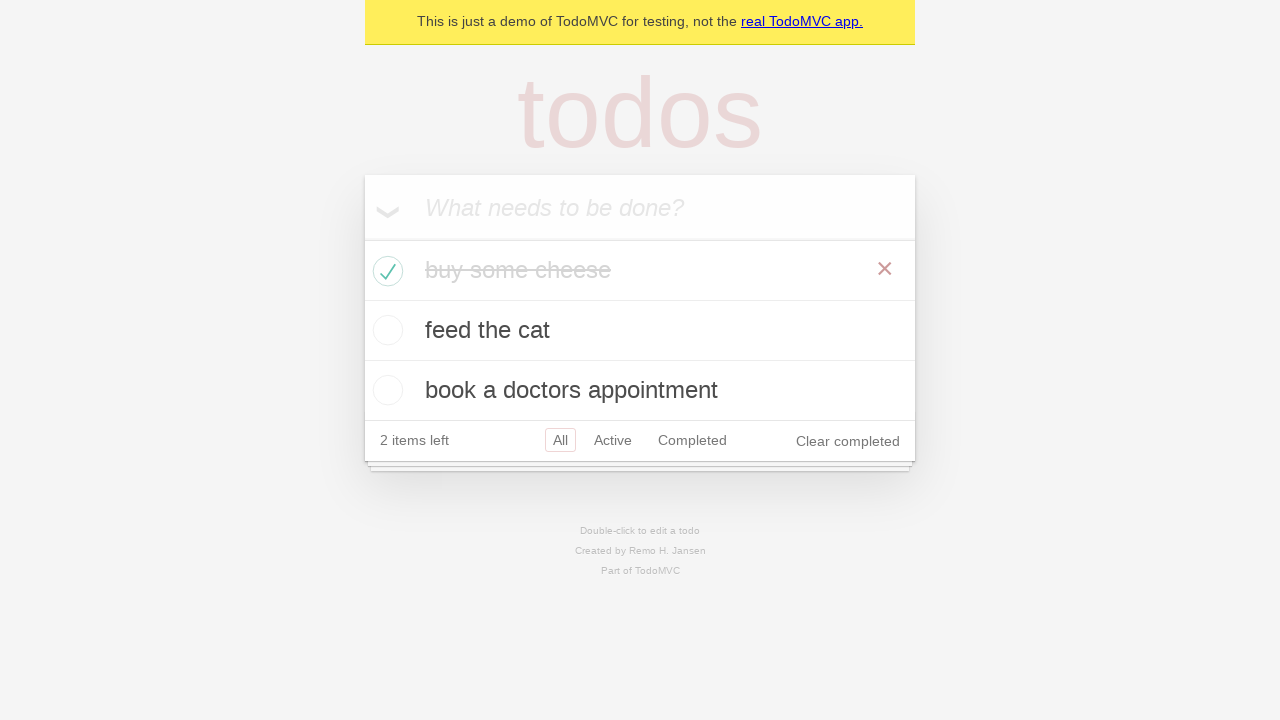

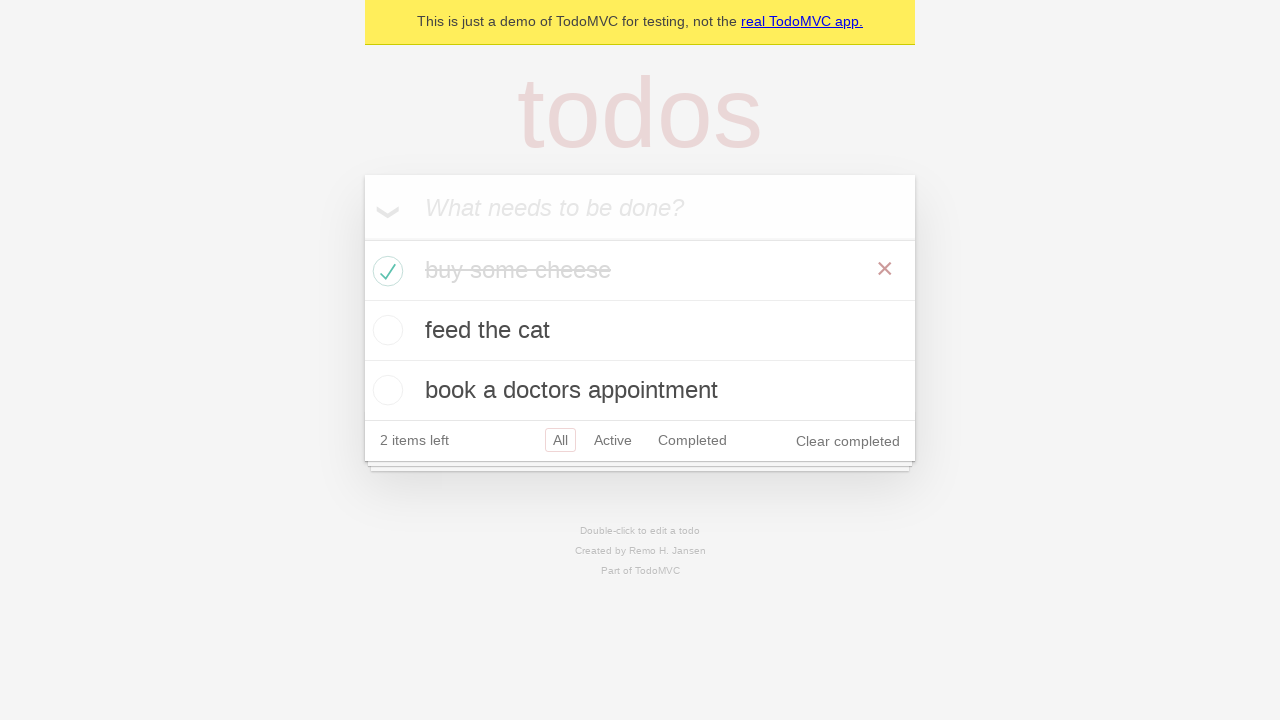